Tests that todo data persists after page reload

Starting URL: https://demo.playwright.dev/todomvc

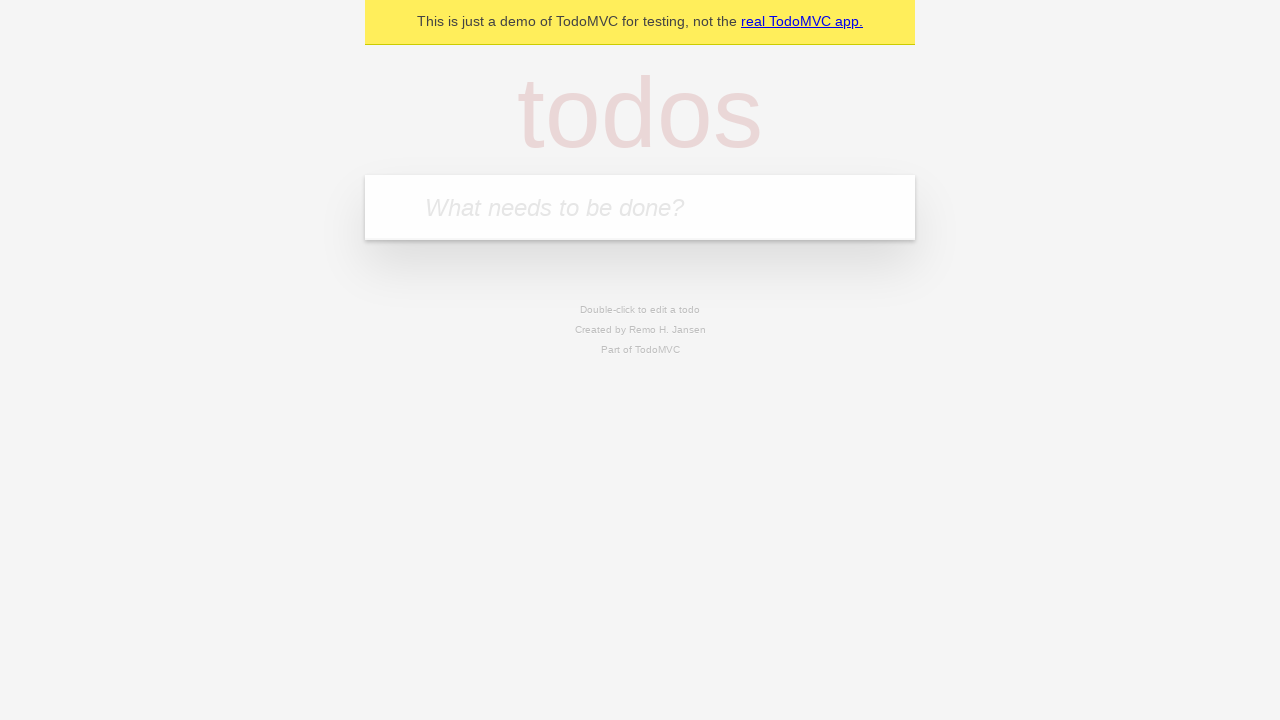

Located new todo input field
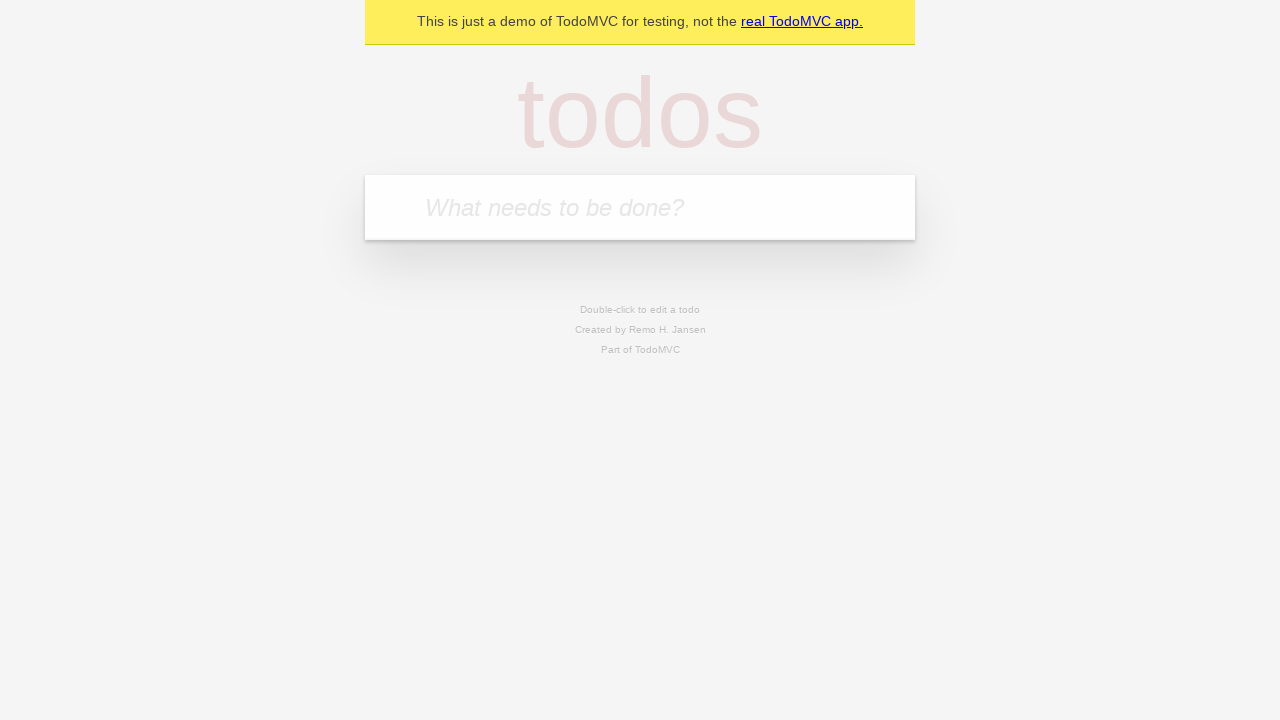

Filled todo input with 'buy some cheese' on internal:attr=[placeholder="What needs to be done?"i]
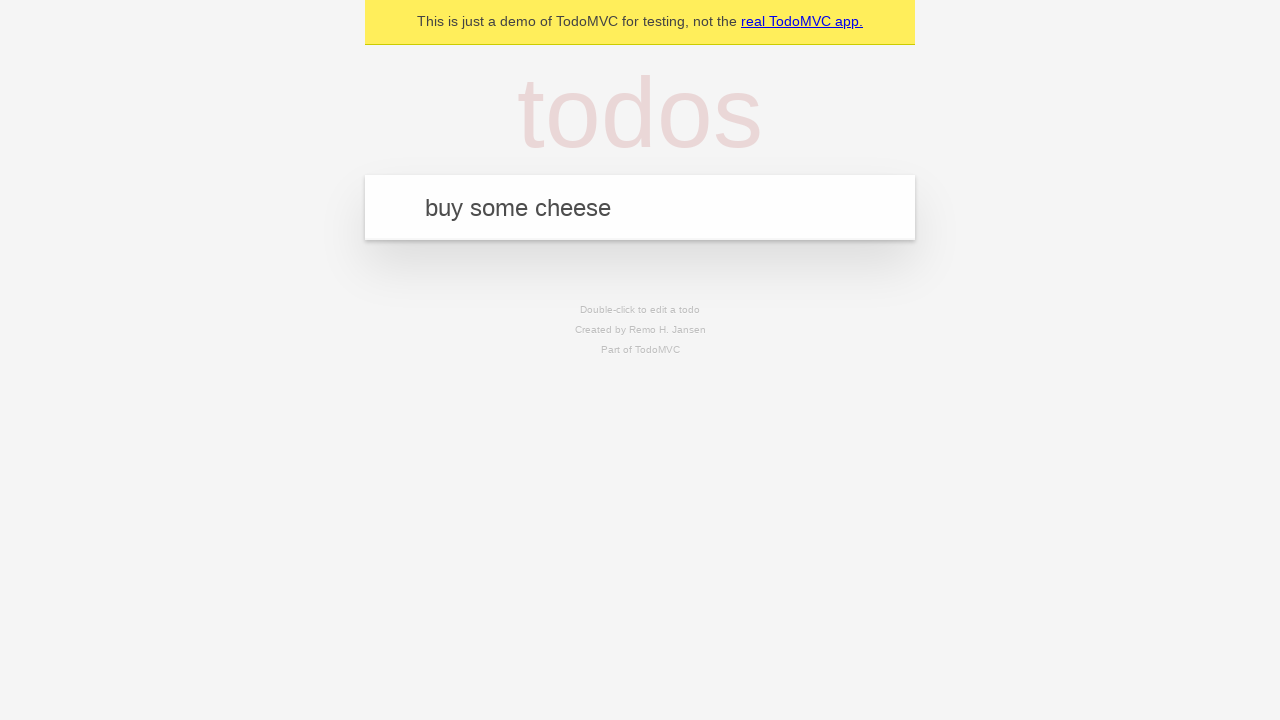

Pressed Enter to add todo item 'buy some cheese' on internal:attr=[placeholder="What needs to be done?"i]
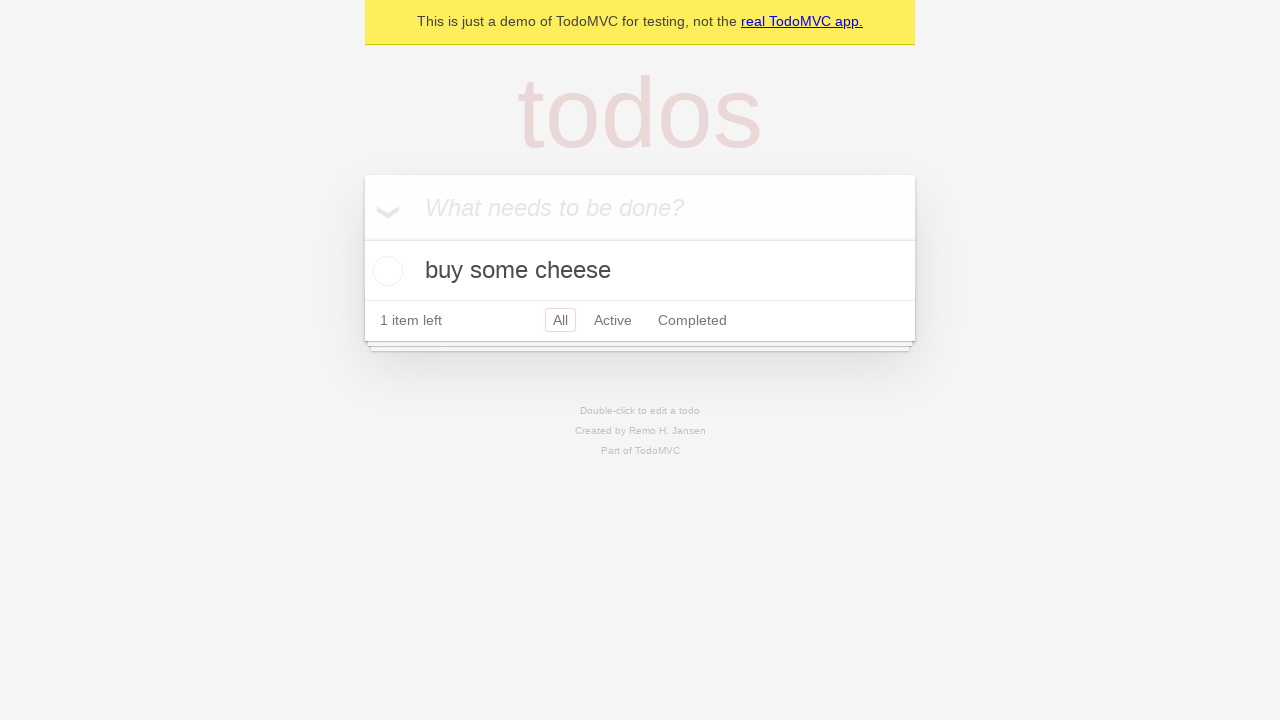

Filled todo input with 'feed the cat' on internal:attr=[placeholder="What needs to be done?"i]
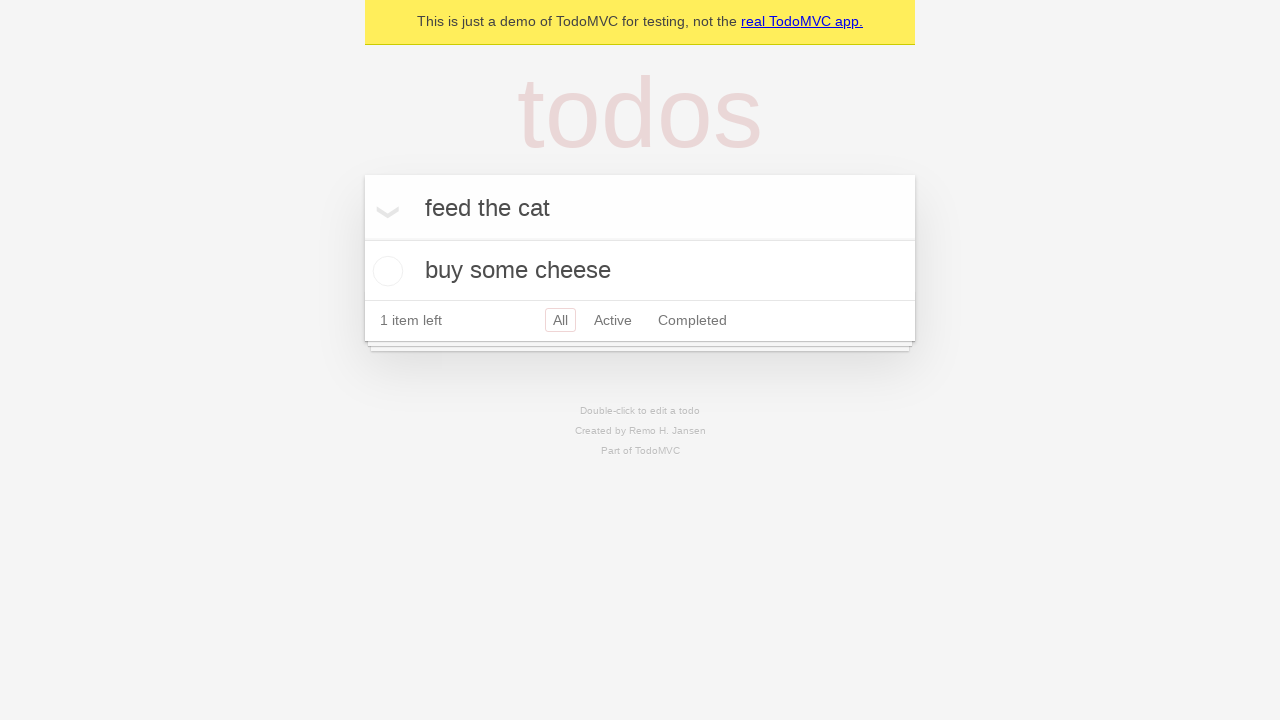

Pressed Enter to add todo item 'feed the cat' on internal:attr=[placeholder="What needs to be done?"i]
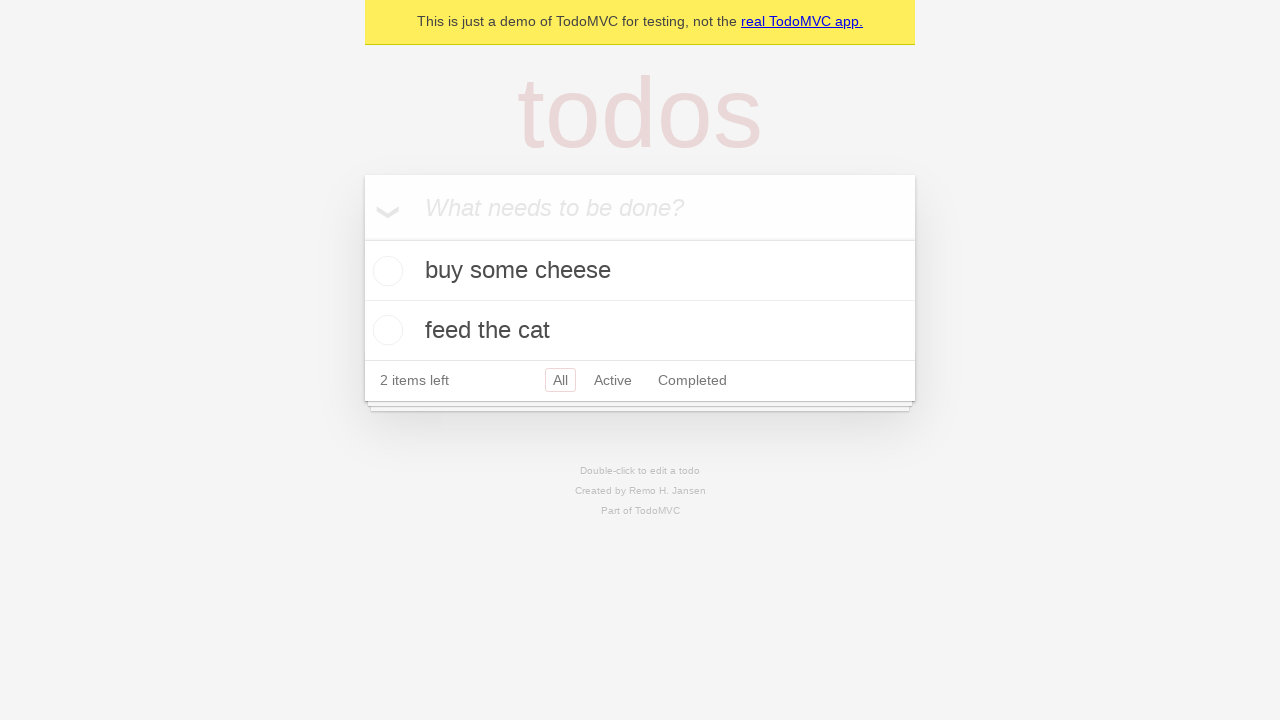

Located all todo items
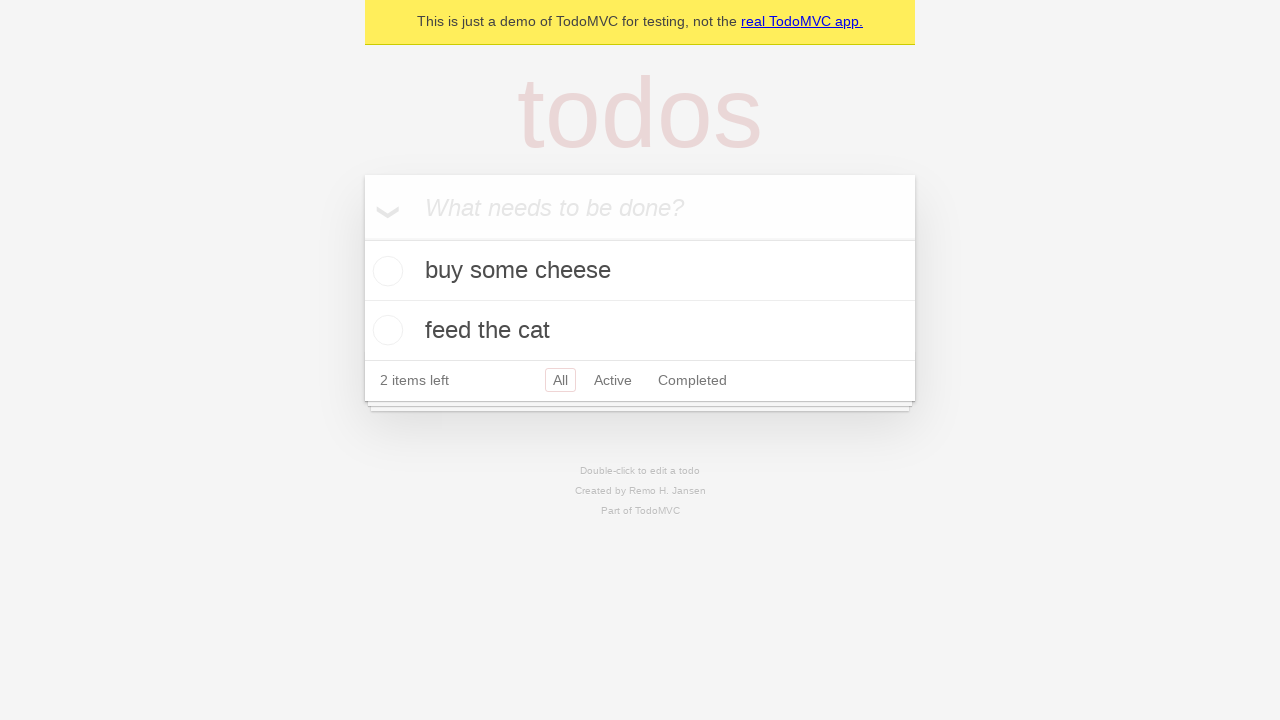

Located checkbox for first todo item
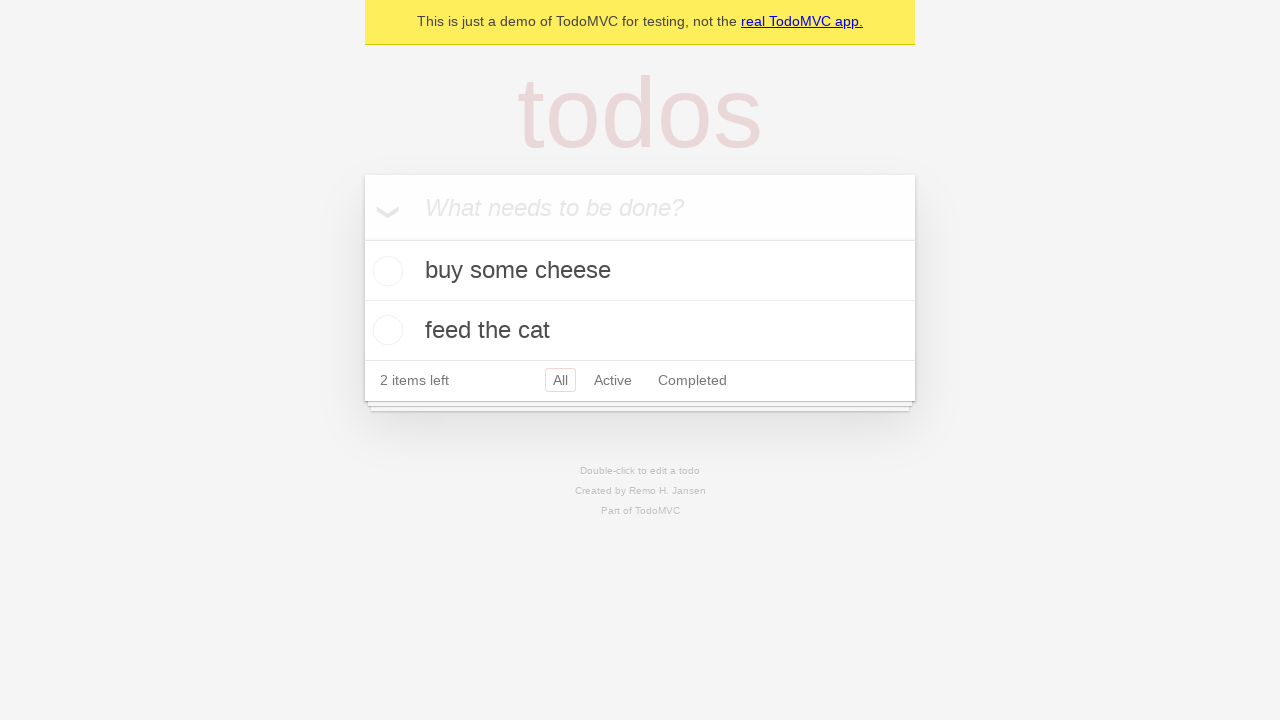

Checked the first todo item at (385, 271) on internal:testid=[data-testid="todo-item"s] >> nth=0 >> internal:role=checkbox
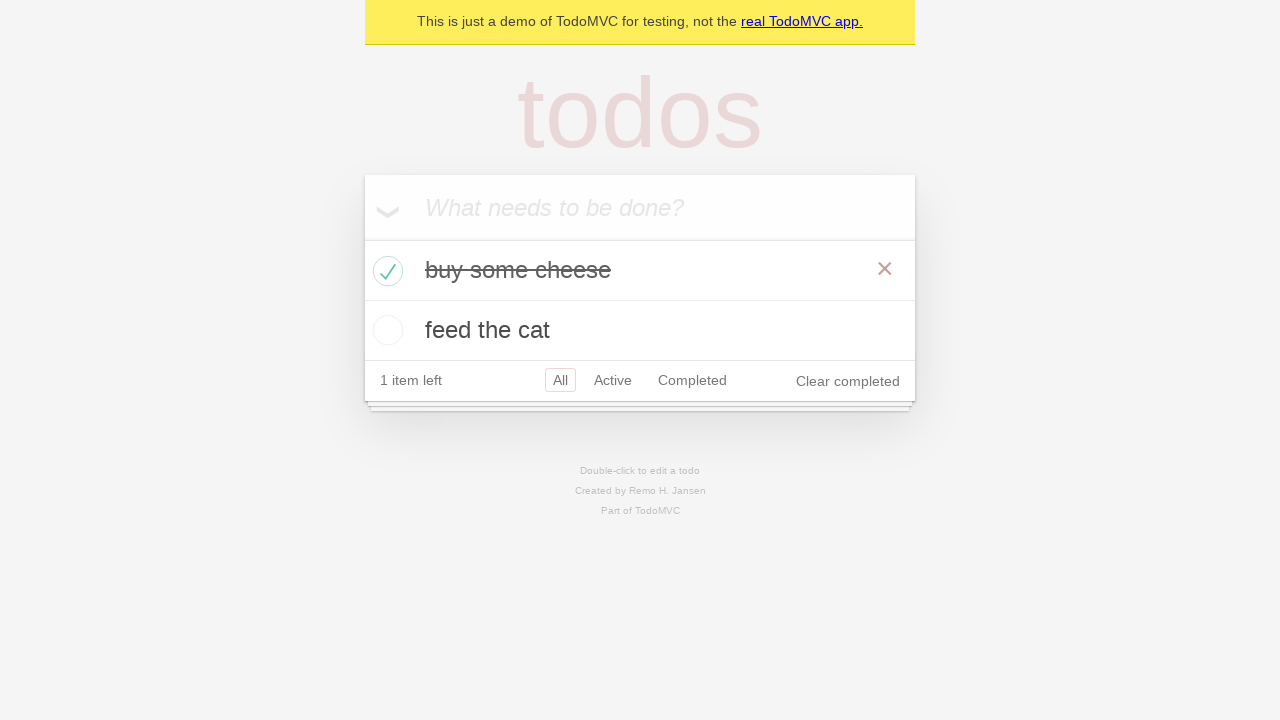

Verified todo items have expected text content
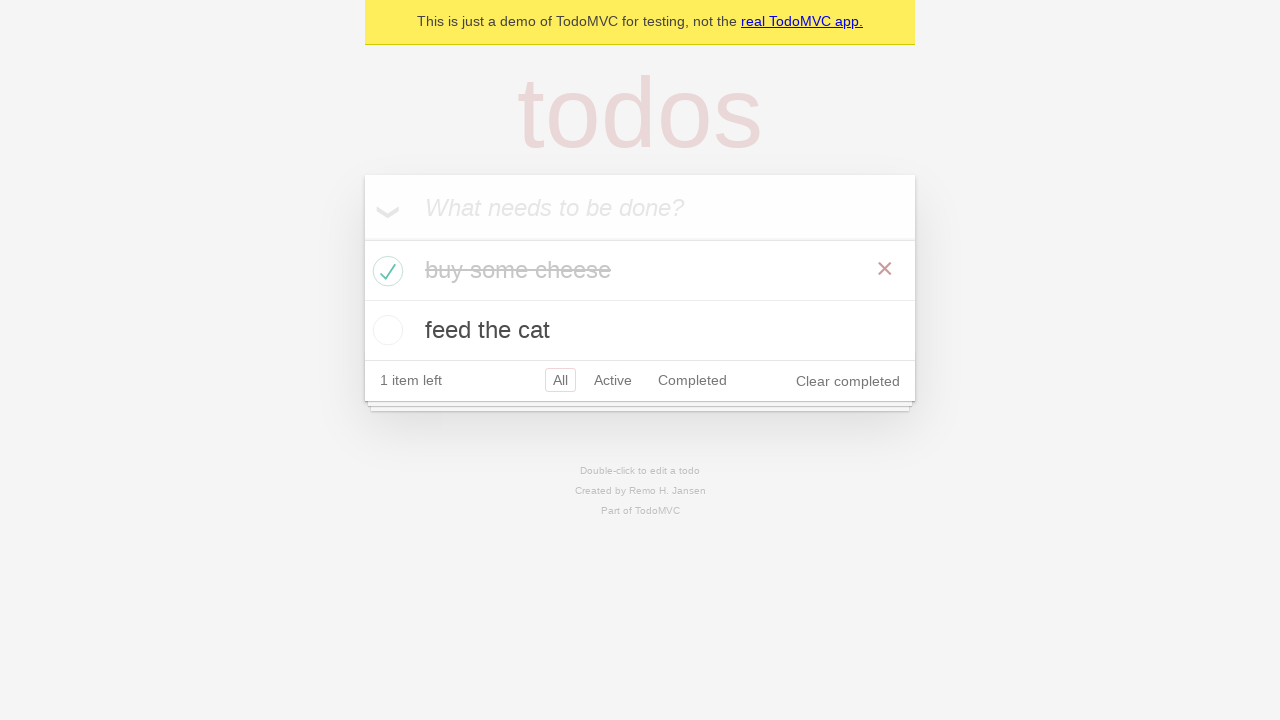

Verified first todo item is checked
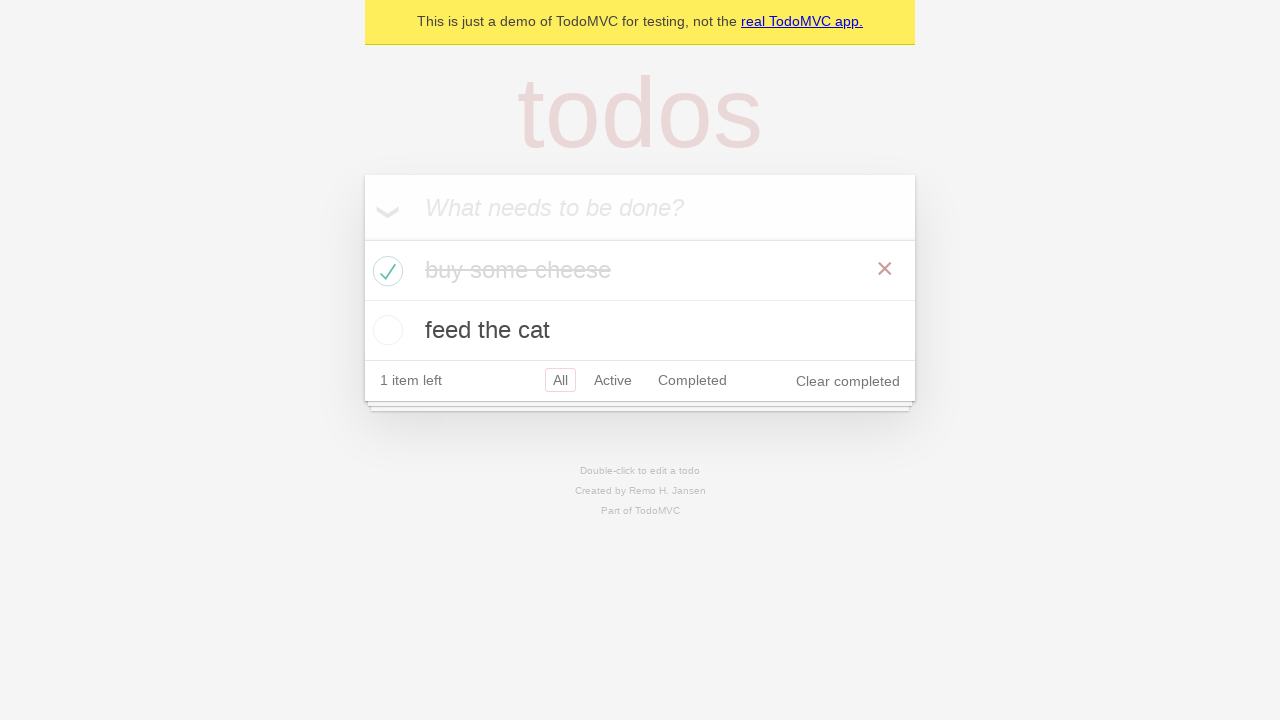

Verified todo items have correct CSS classes (first completed, second not)
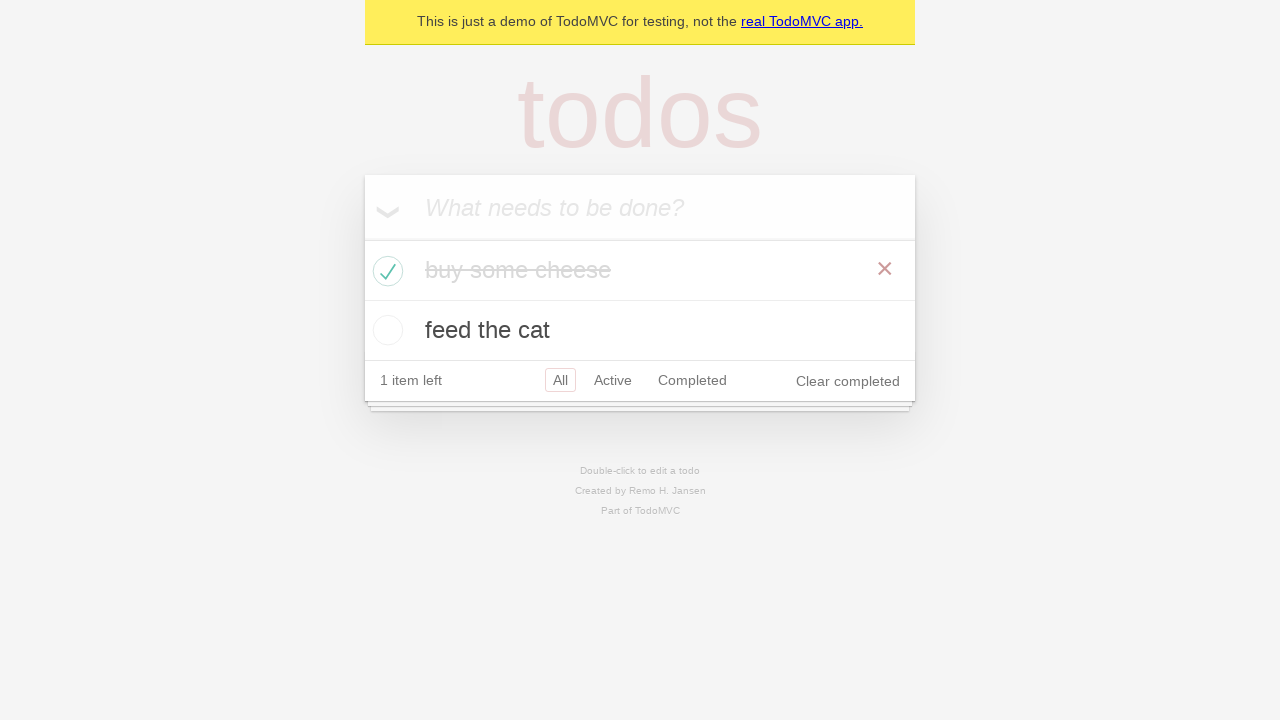

Reloaded the page
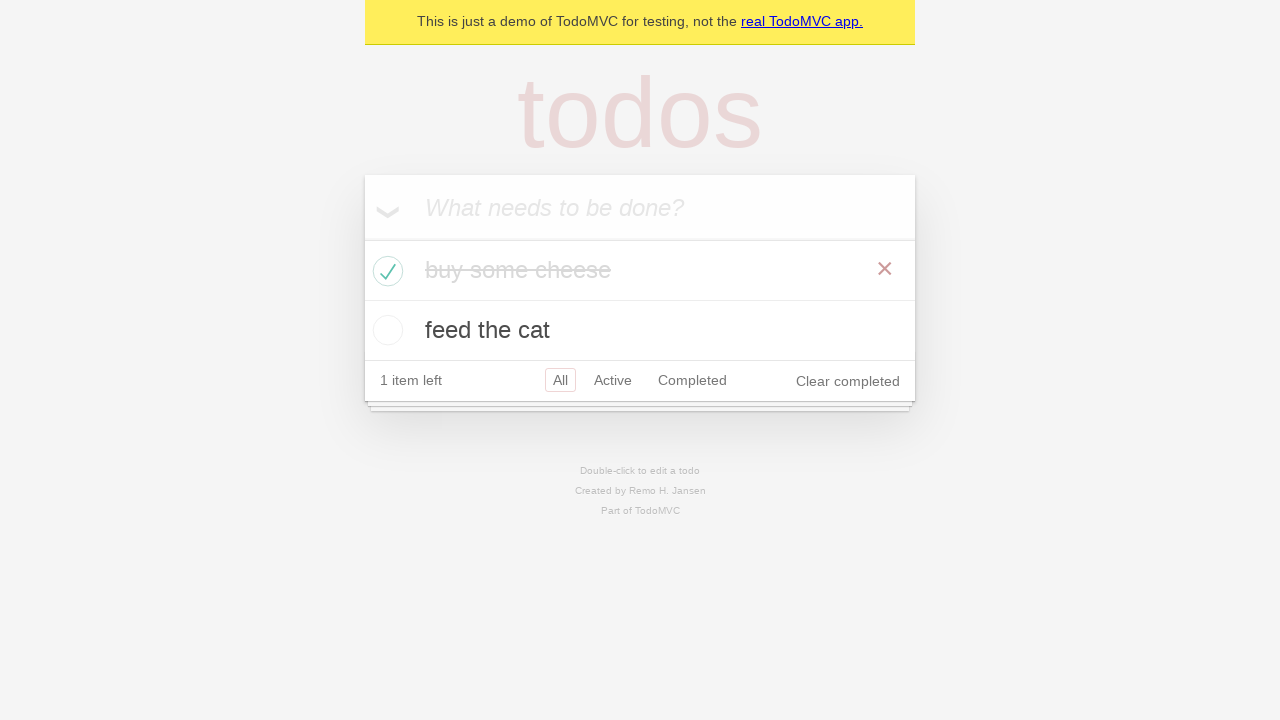

Verified todo items persisted after page reload - text content matches
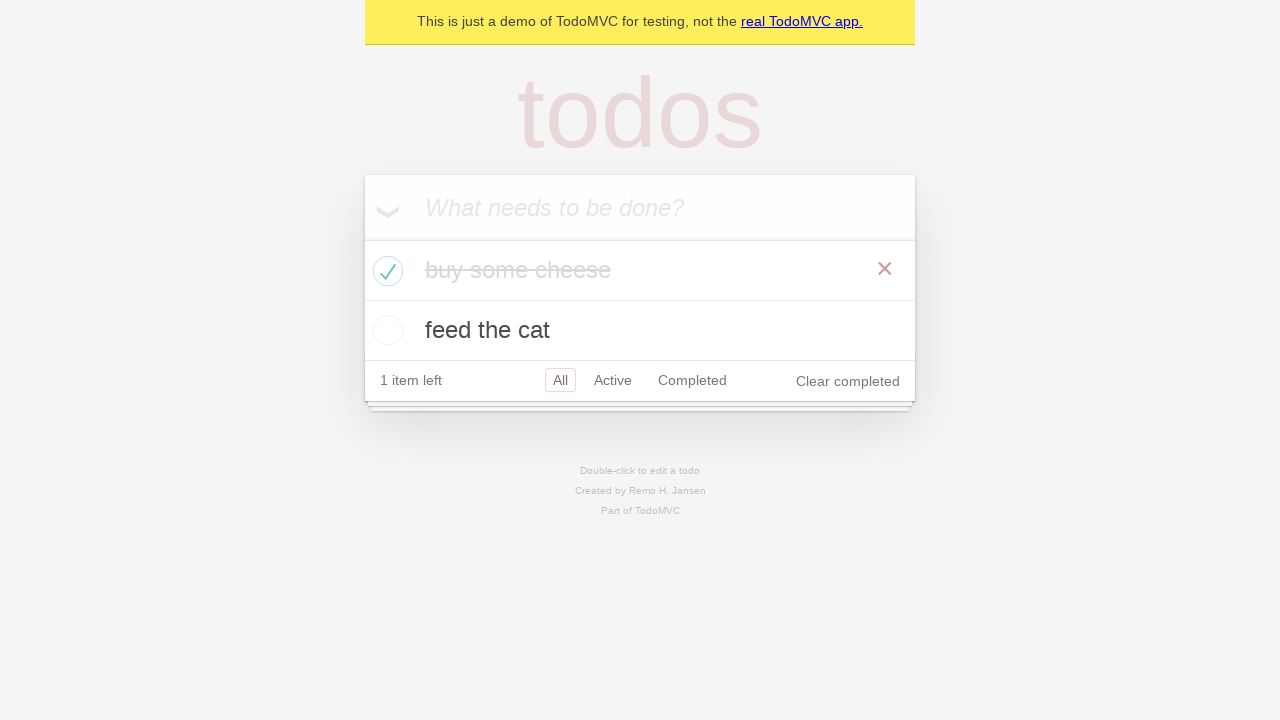

Verified first todo item is still checked after page reload
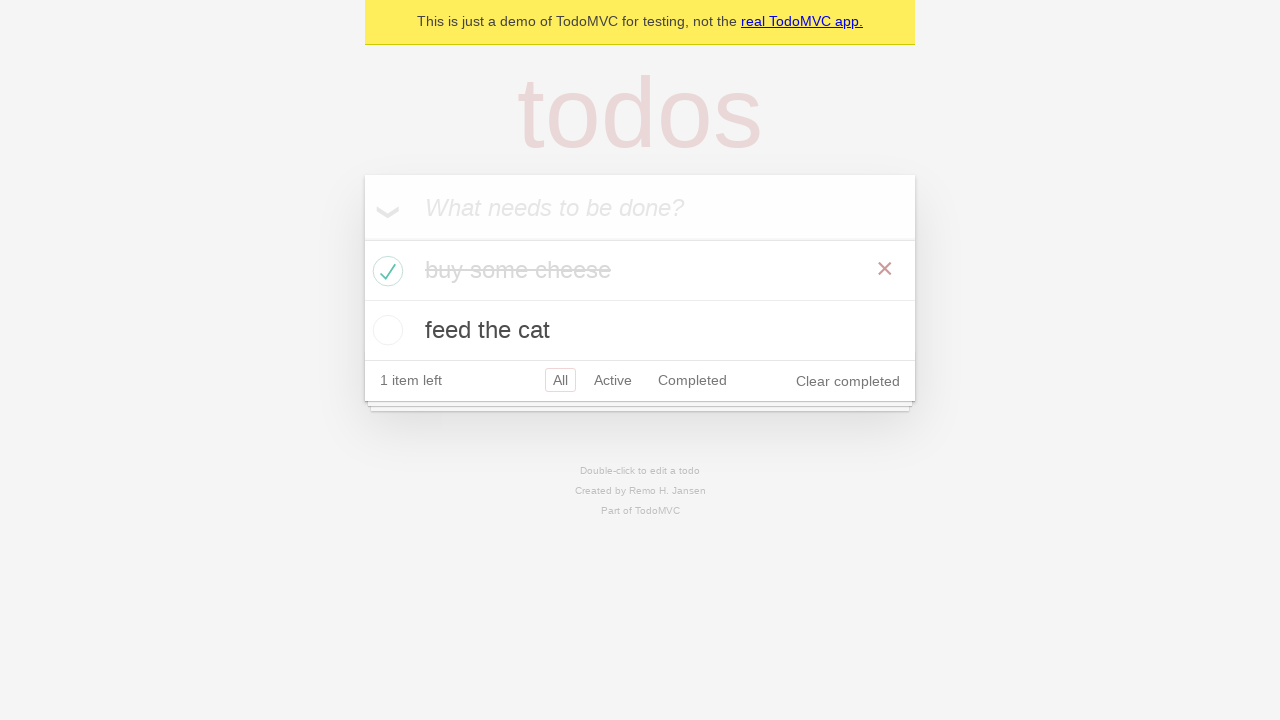

Verified todo items retained correct CSS classes after page reload
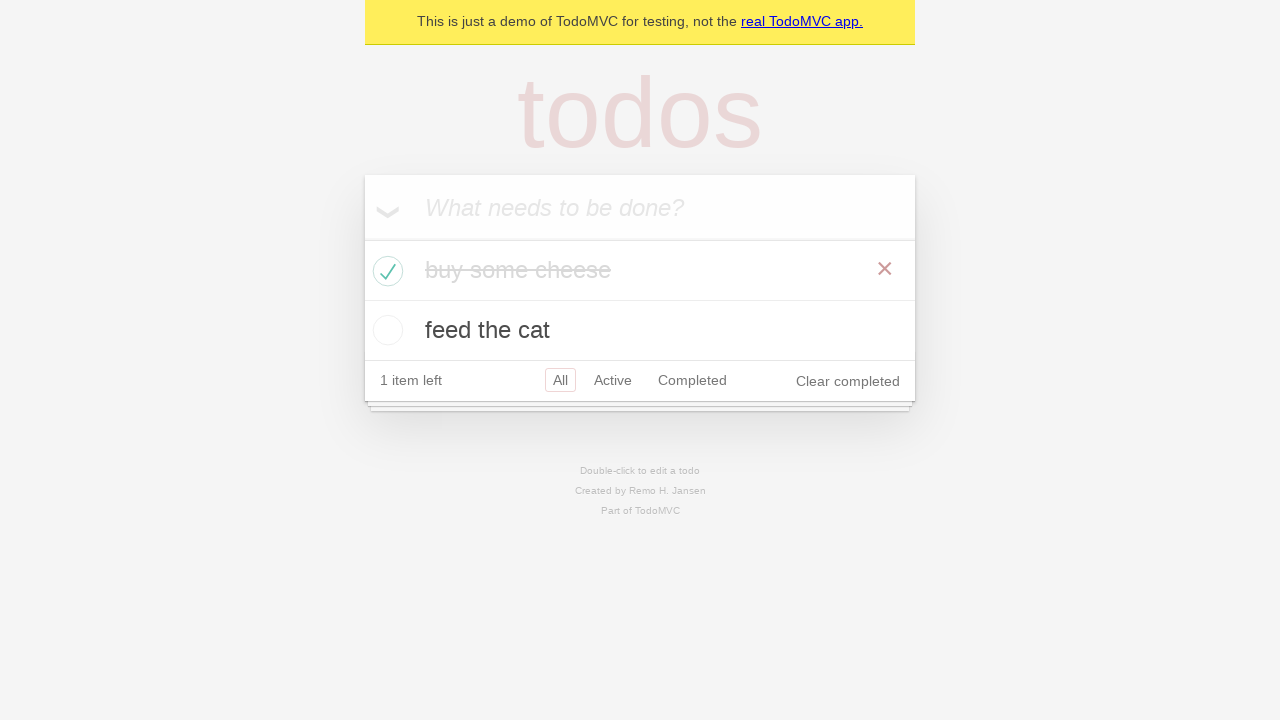

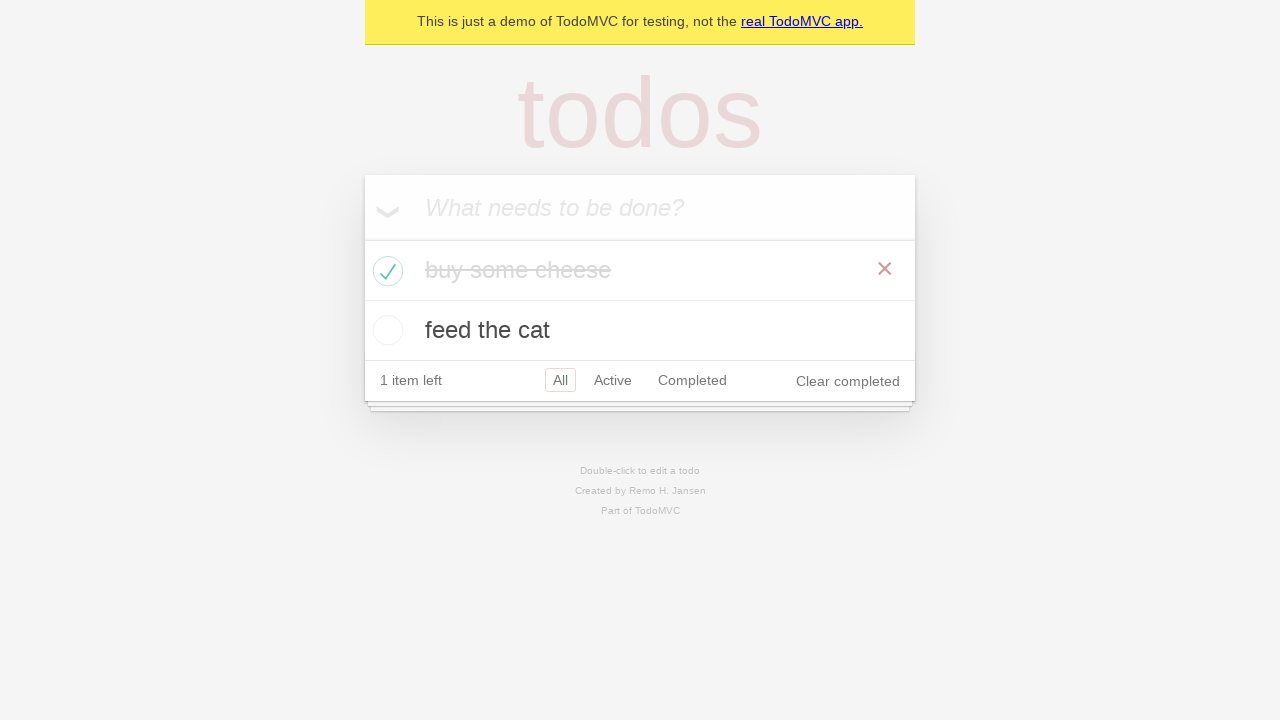